Navigates to Products page, verifies all products are displayed, clicks on first product to view details, and verifies product information elements are visible

Starting URL: https://automationexercise.com/

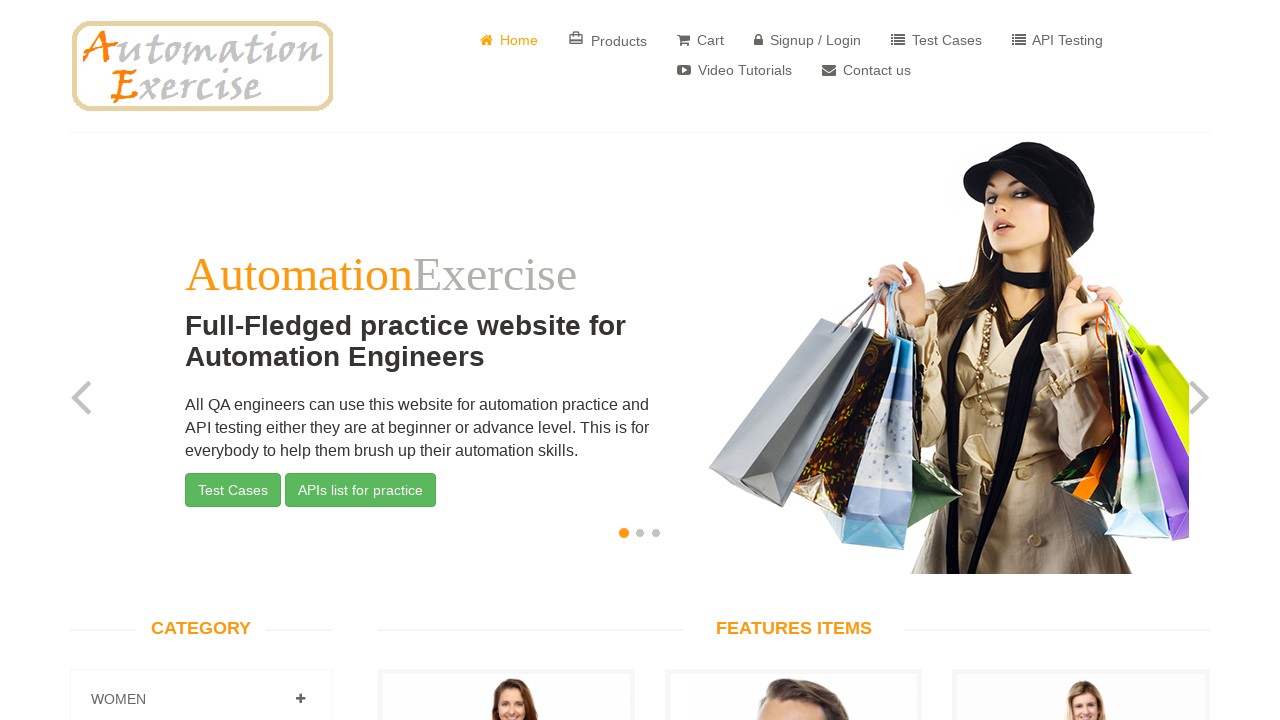

Clicked Products link in header banner at (608, 40) on internal:role=banner >> internal:role=link[name="Products"i]
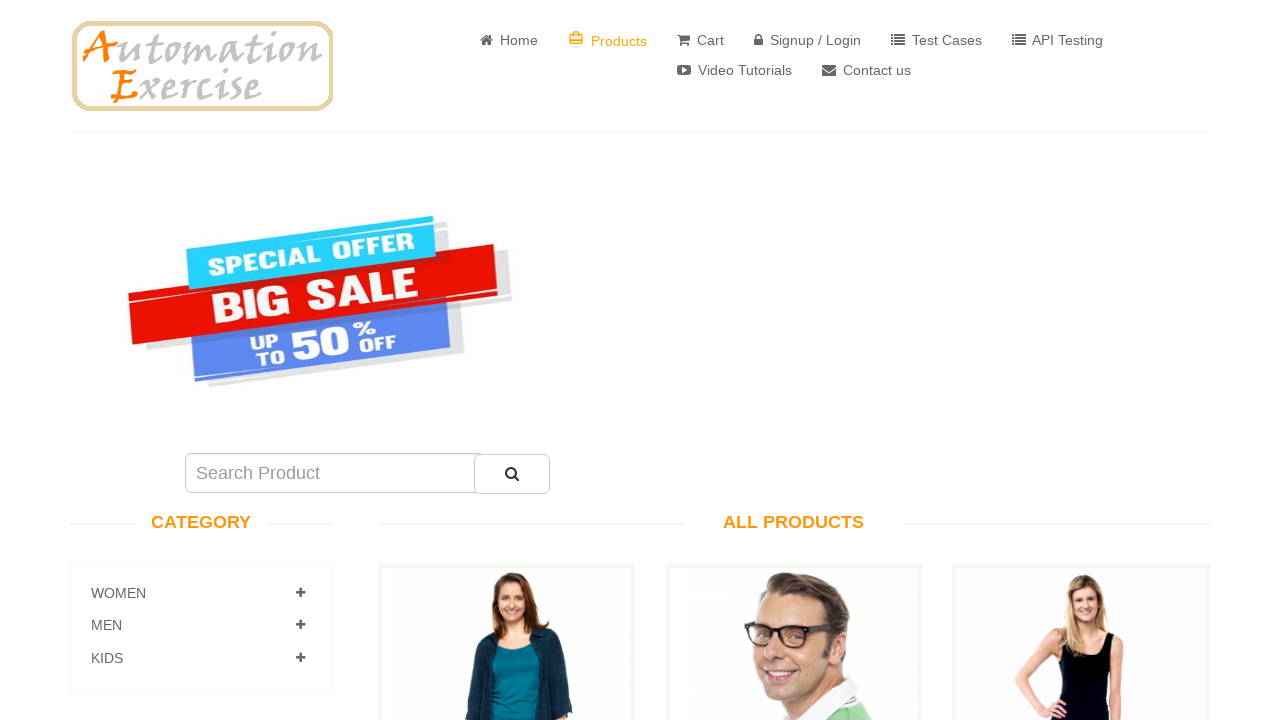

ALL PRODUCTS heading became visible
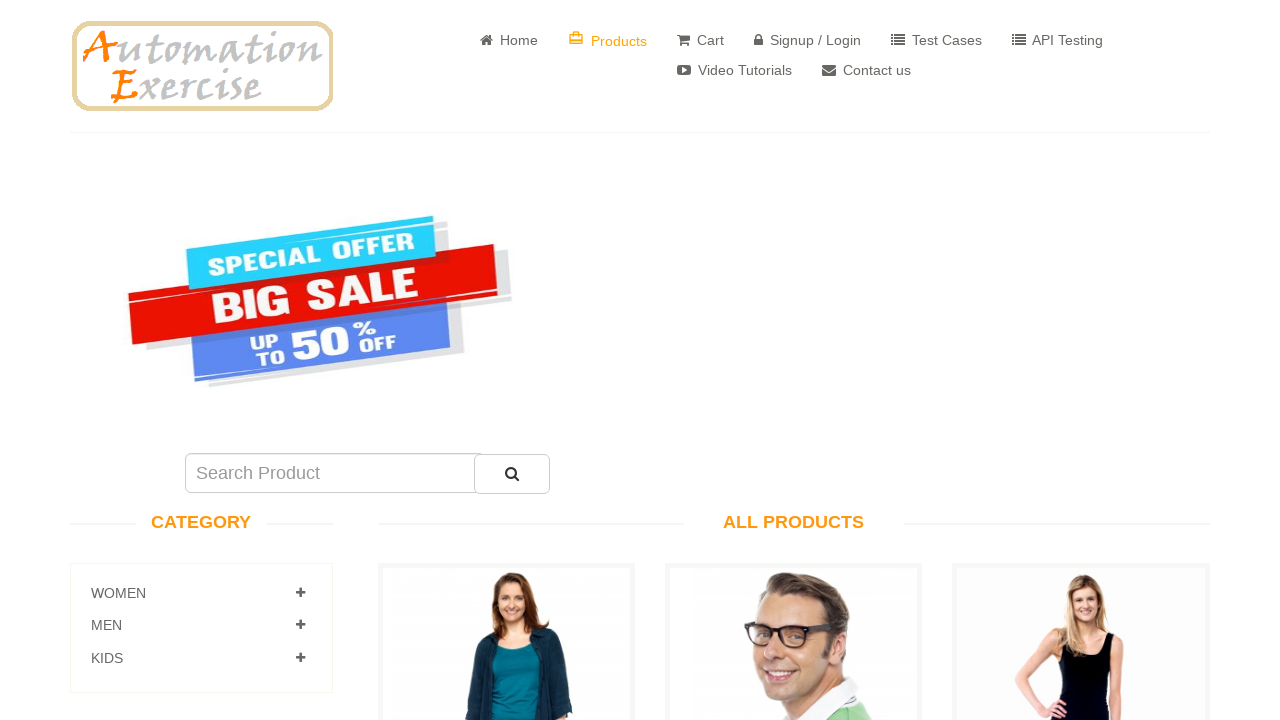

Products container loaded with all products displayed
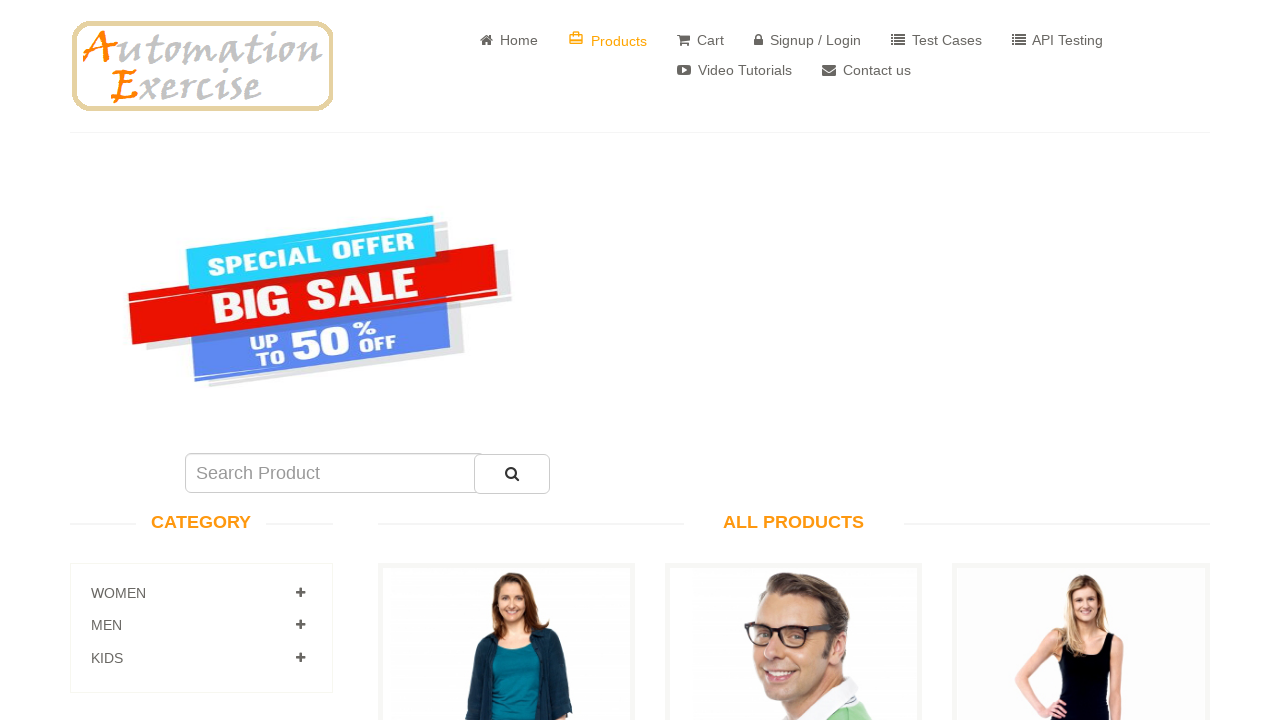

Clicked View Product link for first product at (506, 361) on internal:role=link[name="View Product"i] >> nth=0
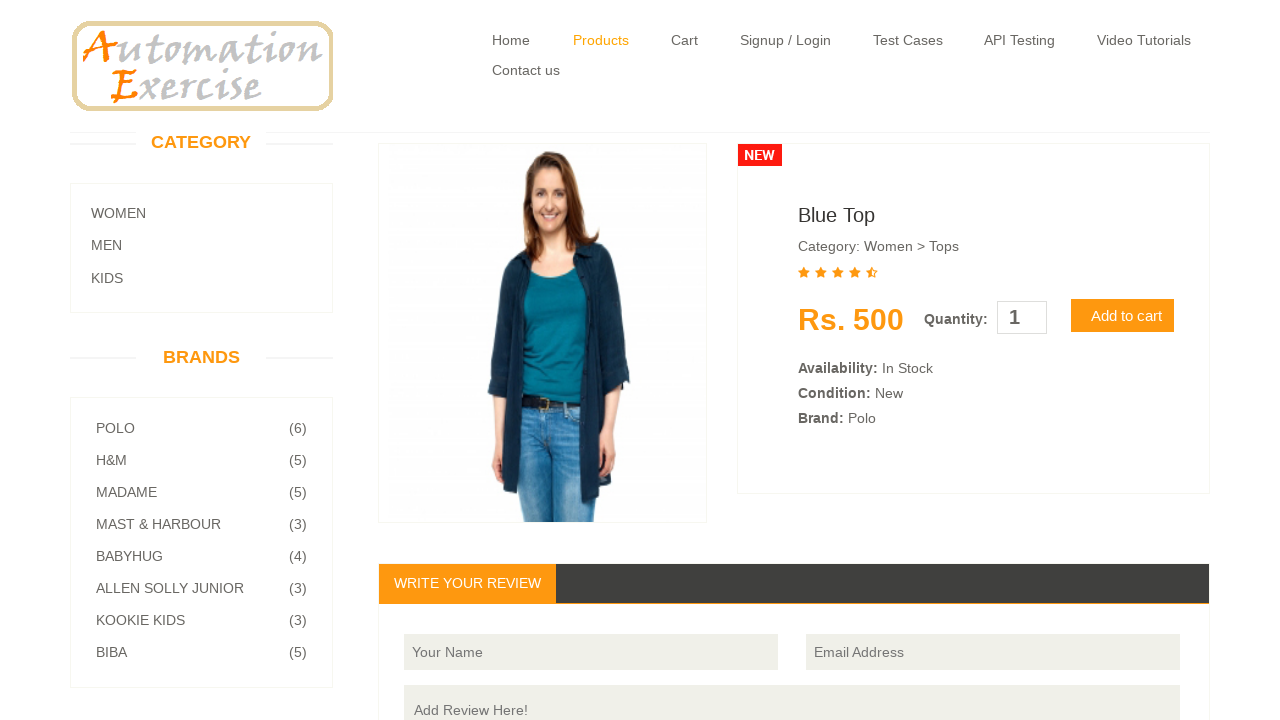

Navigated to product details page
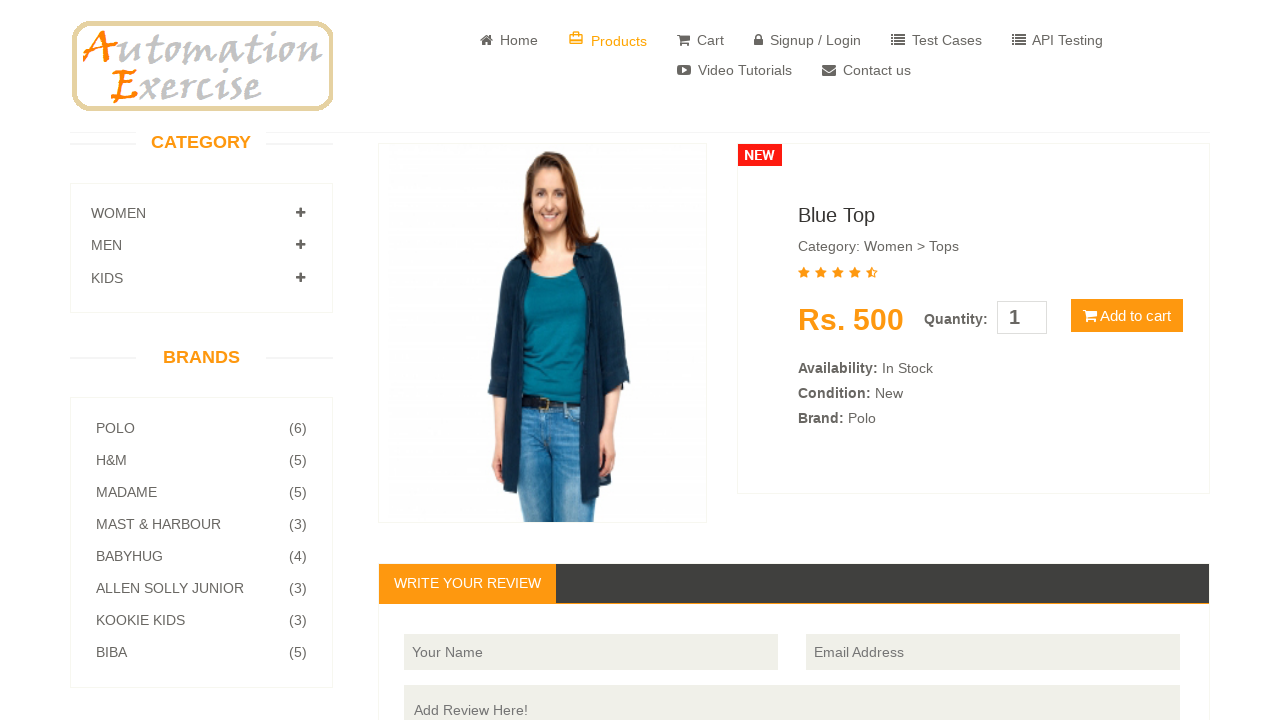

Product information section is visible on product detail page
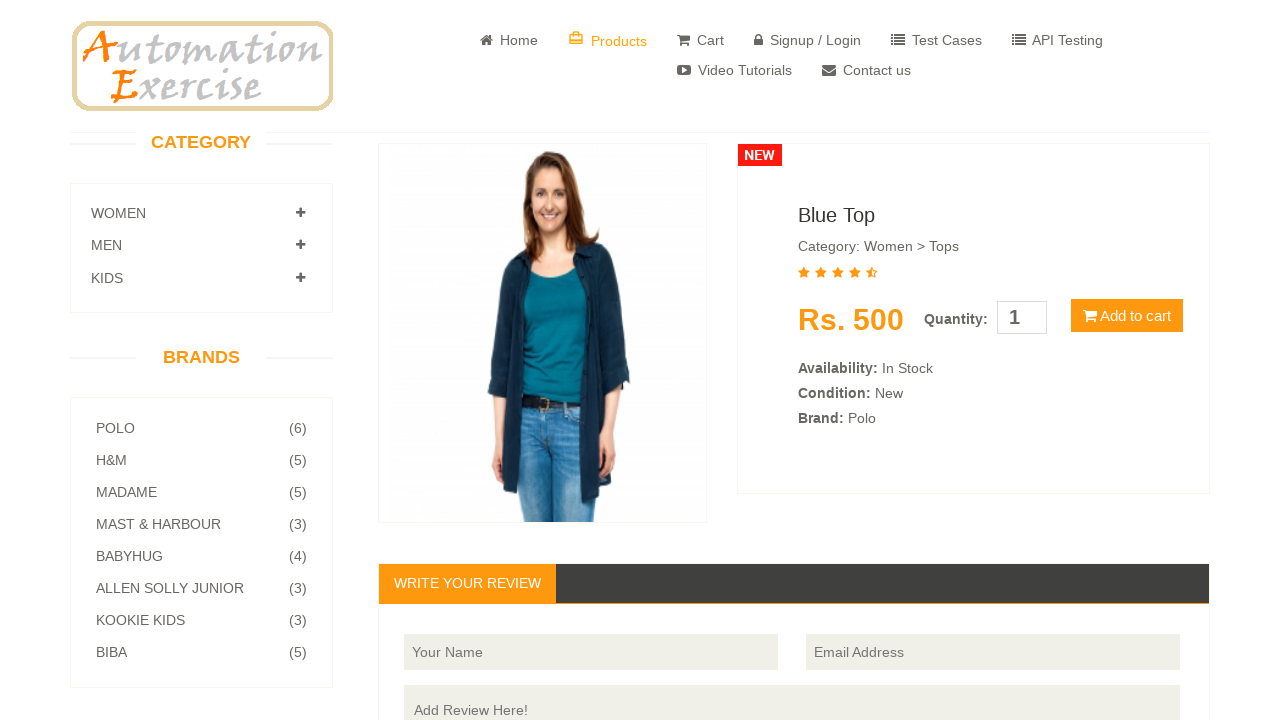

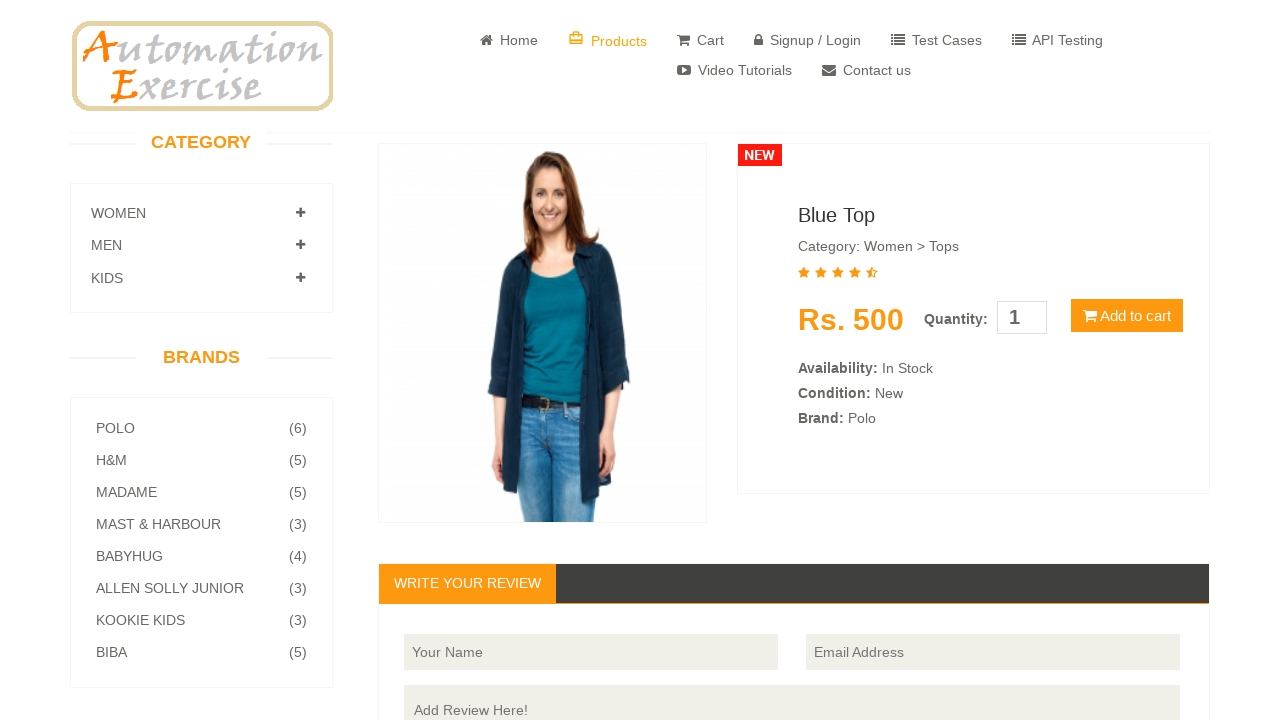